Tests filtering to display only active (not completed) todo items.

Starting URL: https://demo.playwright.dev/todomvc

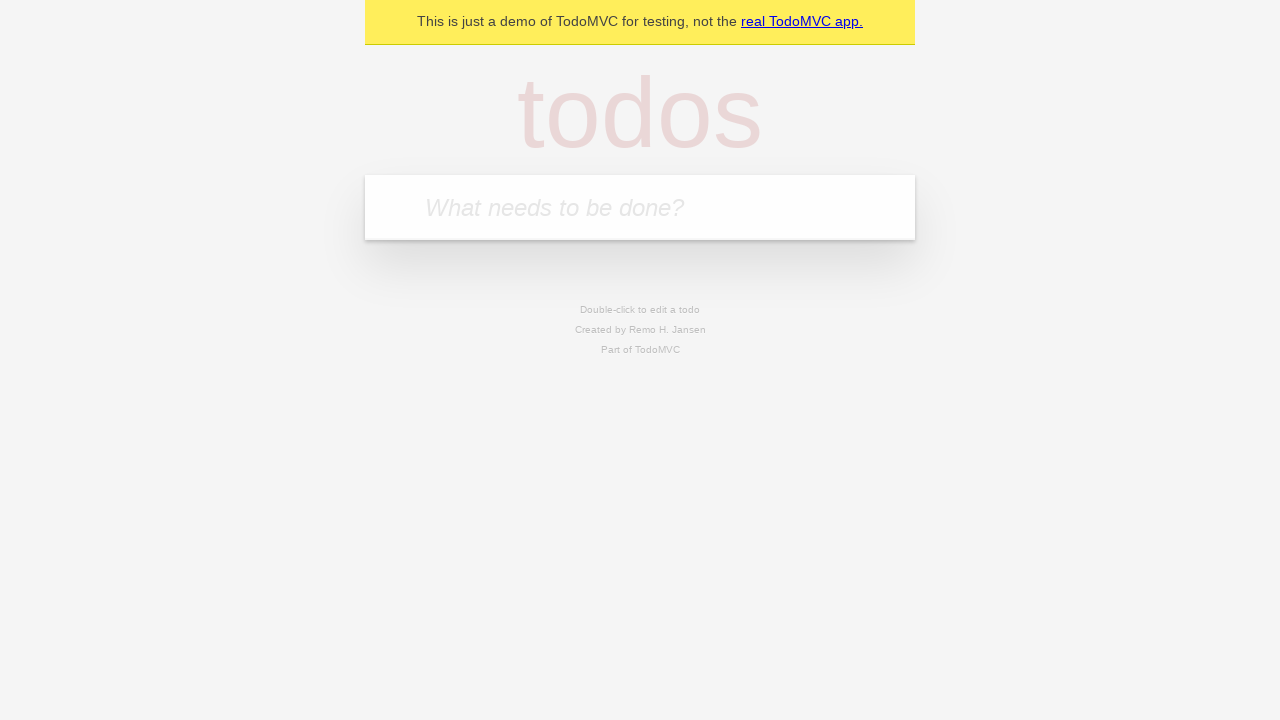

Filled todo input with 'buy some cheese' on internal:attr=[placeholder="What needs to be done?"i]
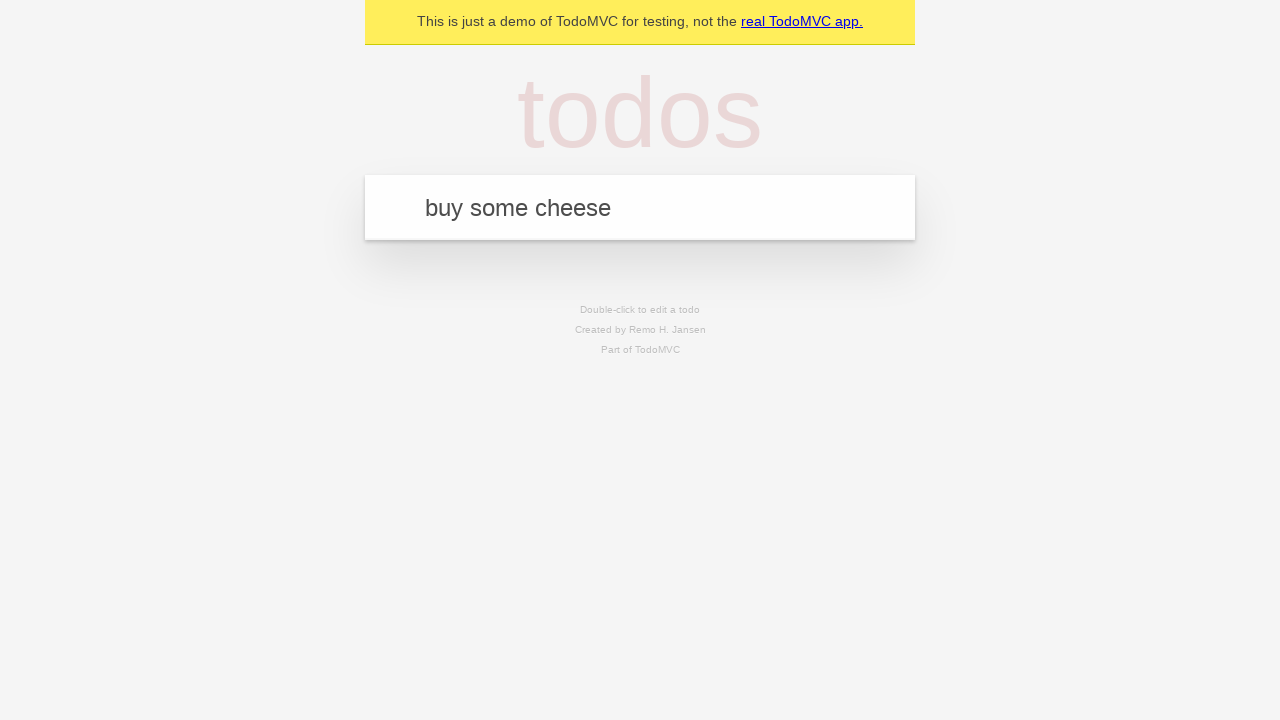

Pressed Enter to add 'buy some cheese' todo on internal:attr=[placeholder="What needs to be done?"i]
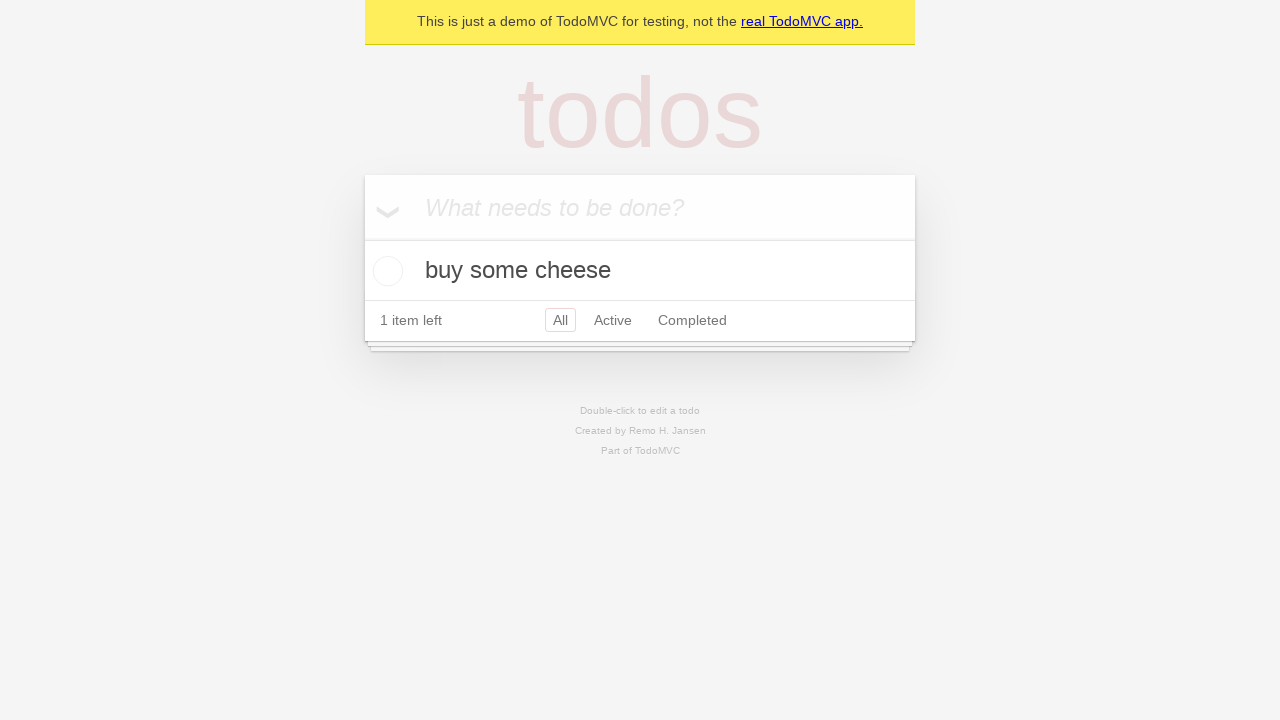

Filled todo input with 'feed the cat' on internal:attr=[placeholder="What needs to be done?"i]
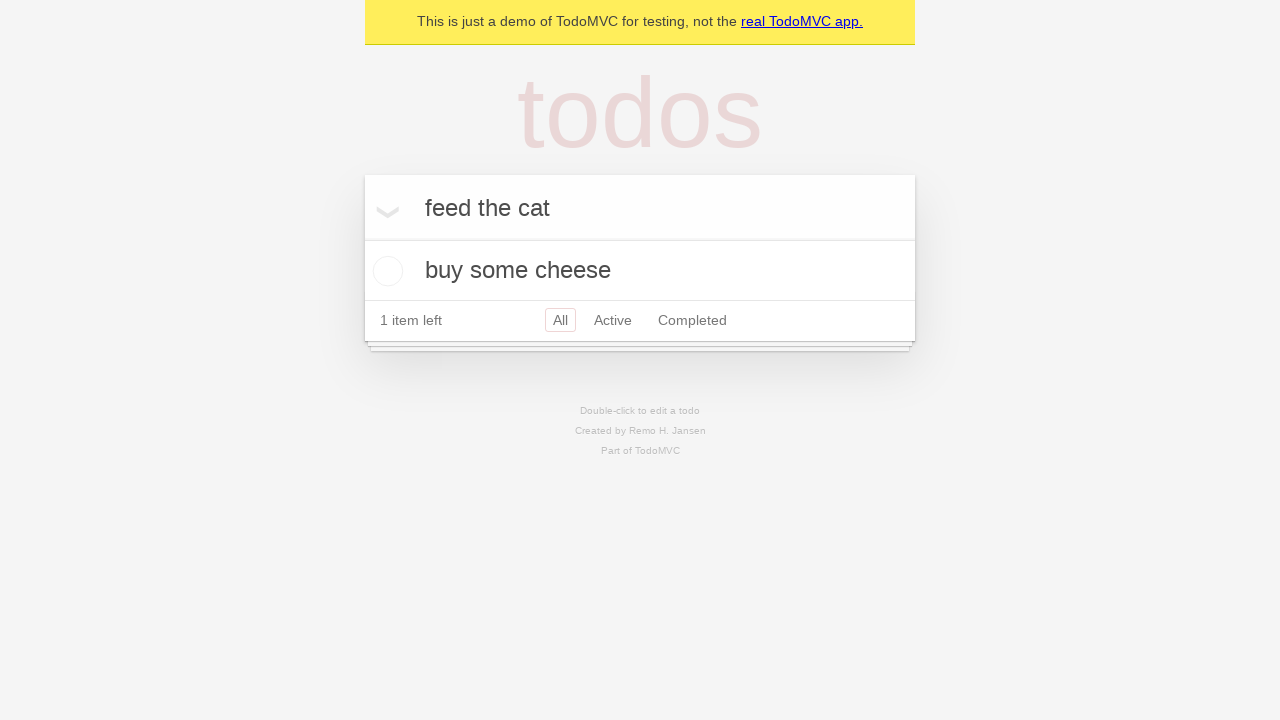

Pressed Enter to add 'feed the cat' todo on internal:attr=[placeholder="What needs to be done?"i]
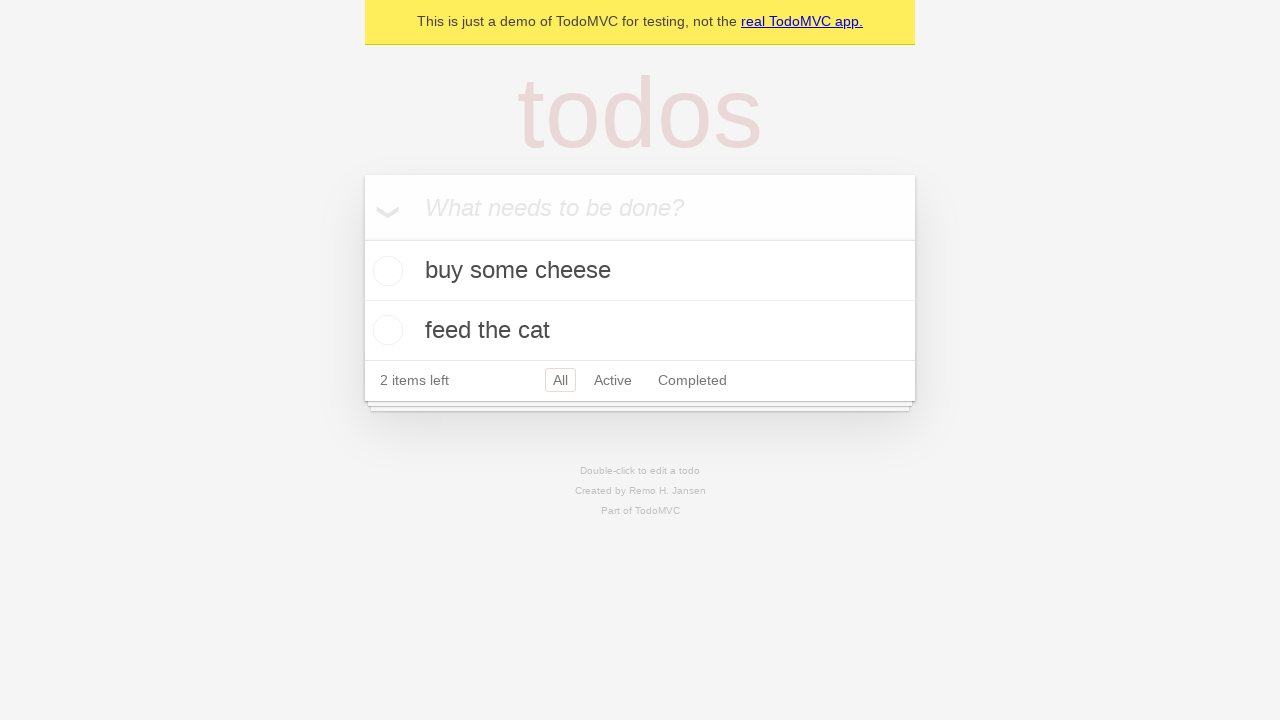

Filled todo input with 'book a doctors appointment' on internal:attr=[placeholder="What needs to be done?"i]
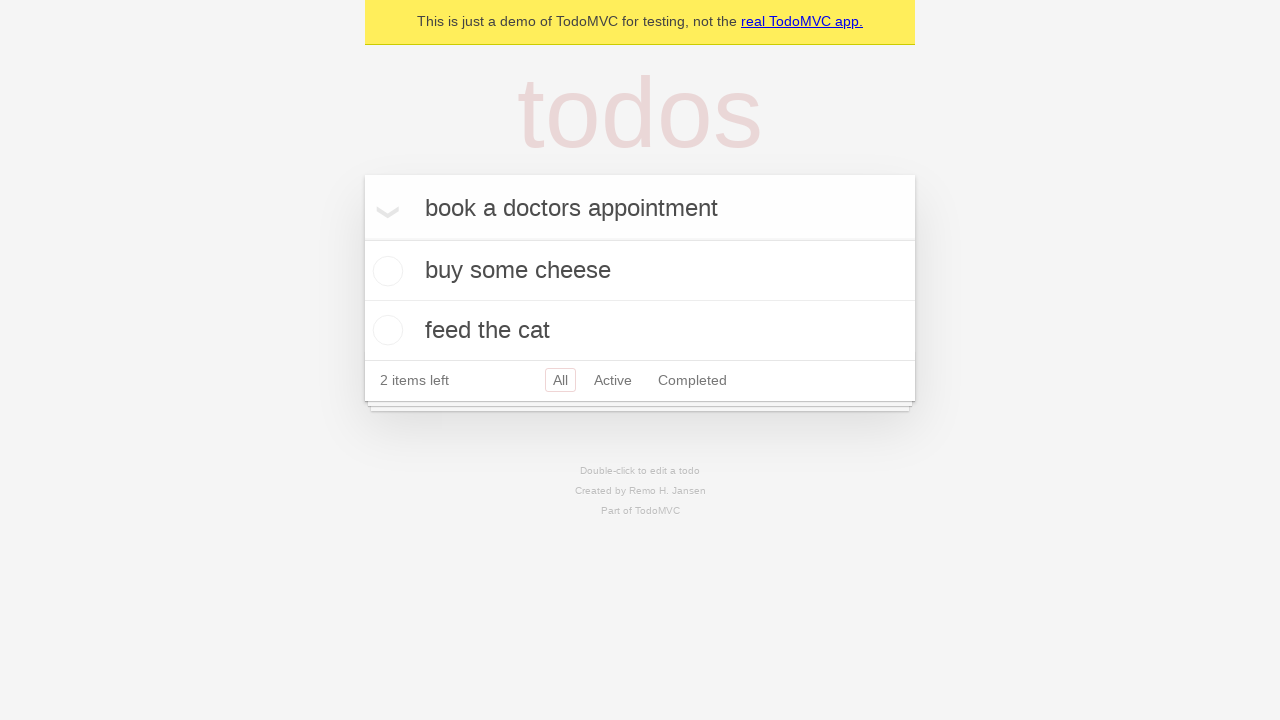

Pressed Enter to add 'book a doctors appointment' todo on internal:attr=[placeholder="What needs to be done?"i]
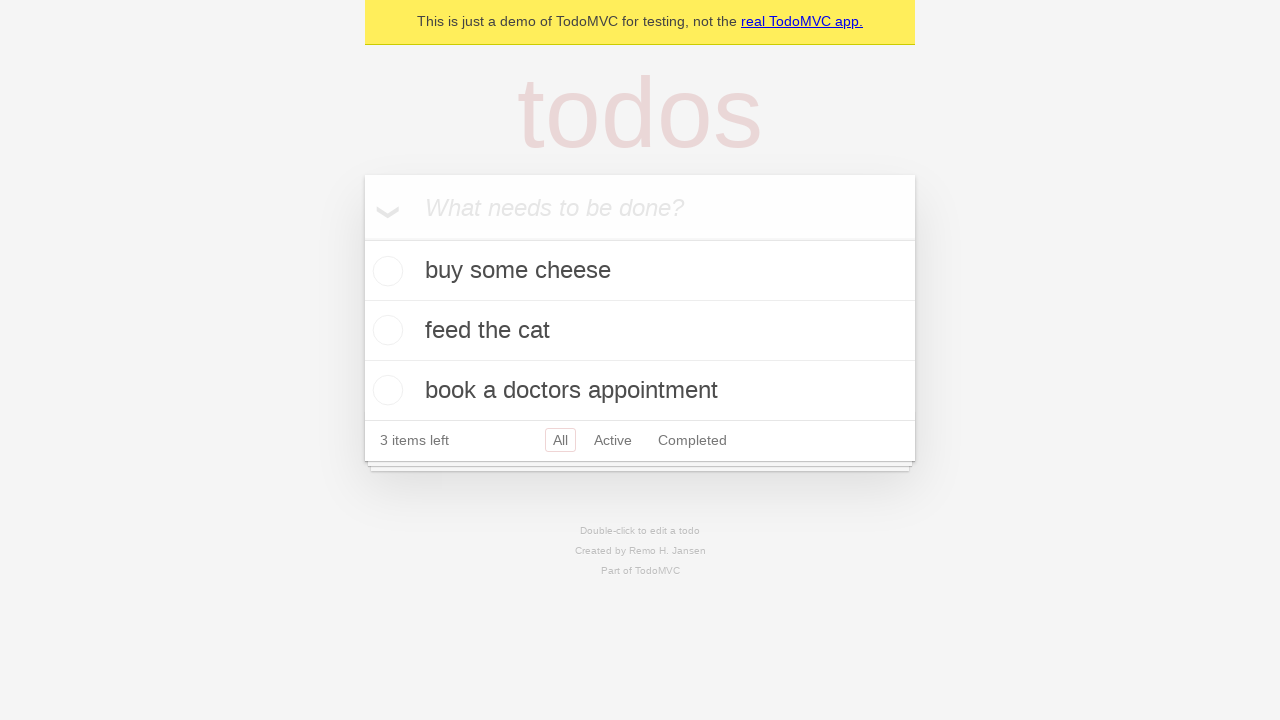

Checked the second todo item ('feed the cat') as completed at (385, 330) on internal:testid=[data-testid="todo-item"s] >> nth=1 >> internal:role=checkbox
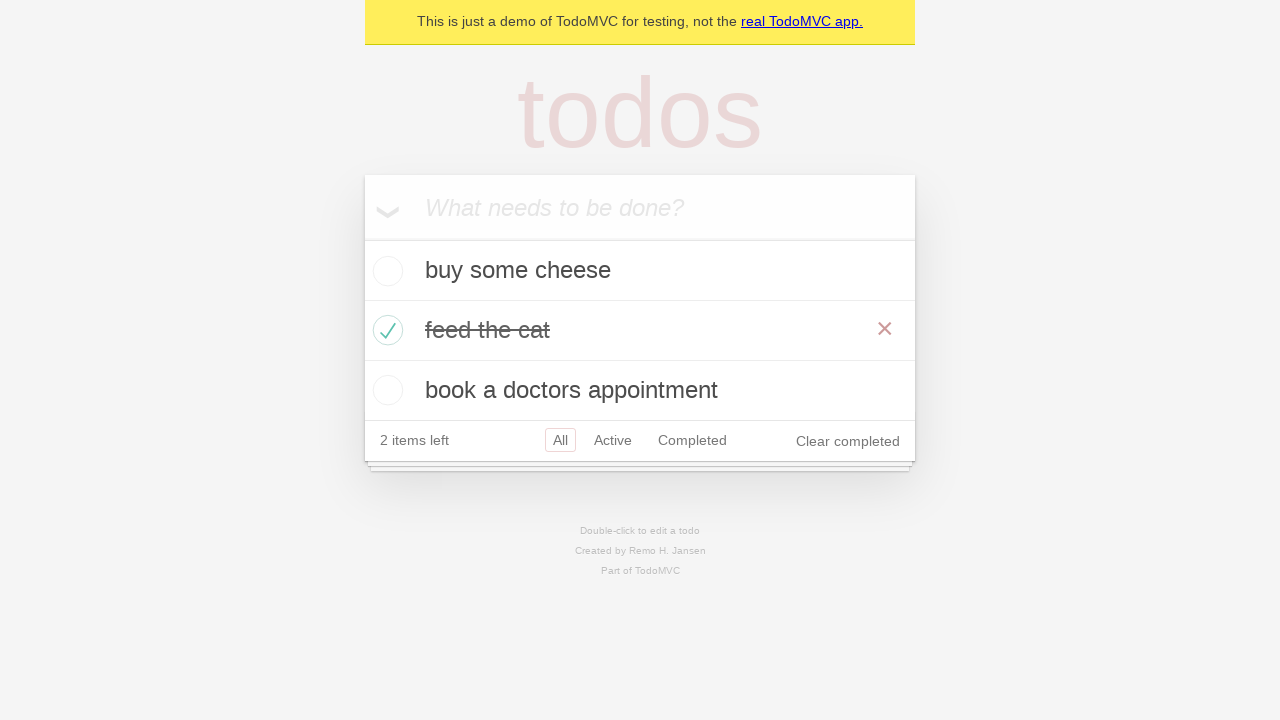

Clicked Active filter to display only uncompleted todos at (613, 440) on internal:role=link[name="Active"i]
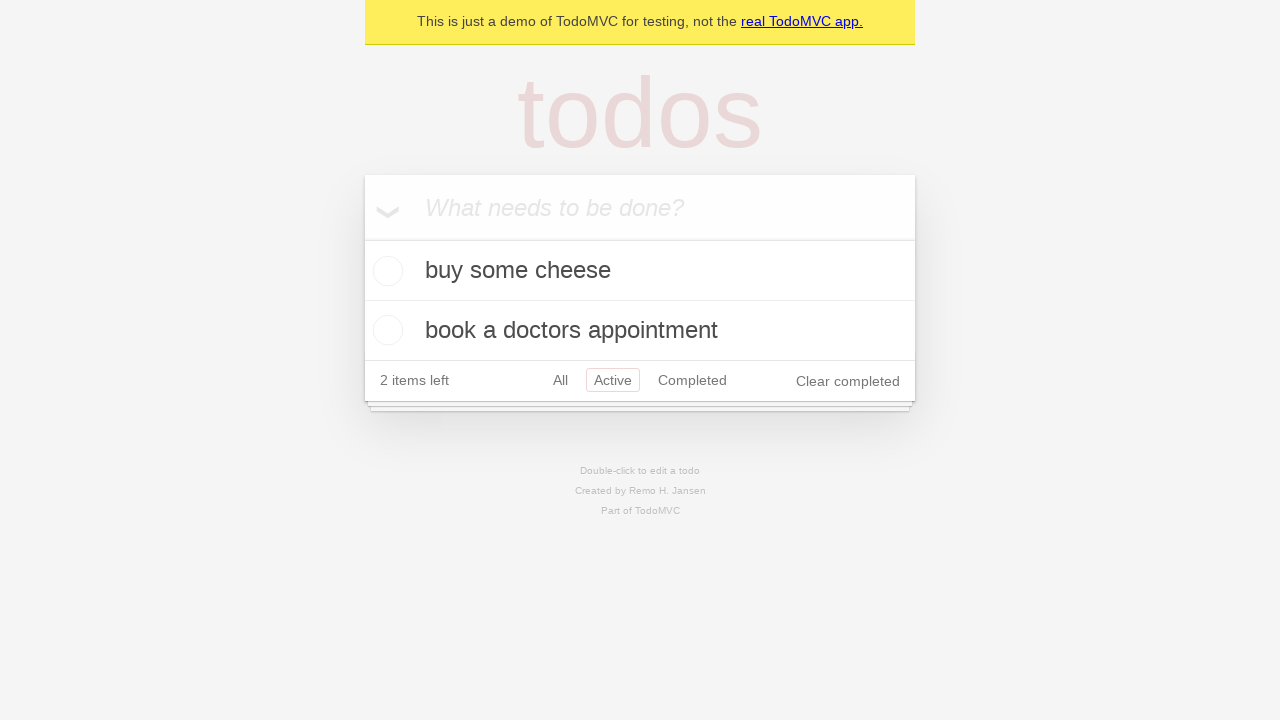

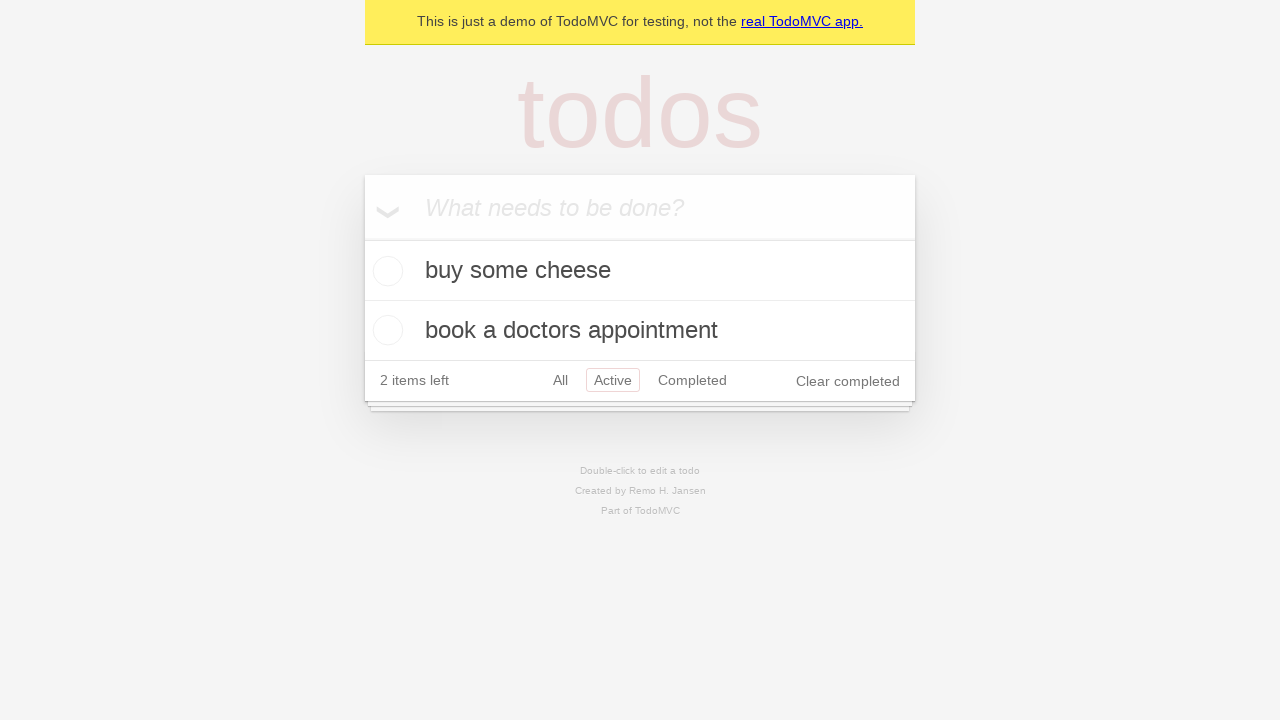